Tests registration form validation by entering mismatched confirmation password and verifying password mismatch error

Starting URL: https://alada.vn/tai-khoan/dang-ky.html

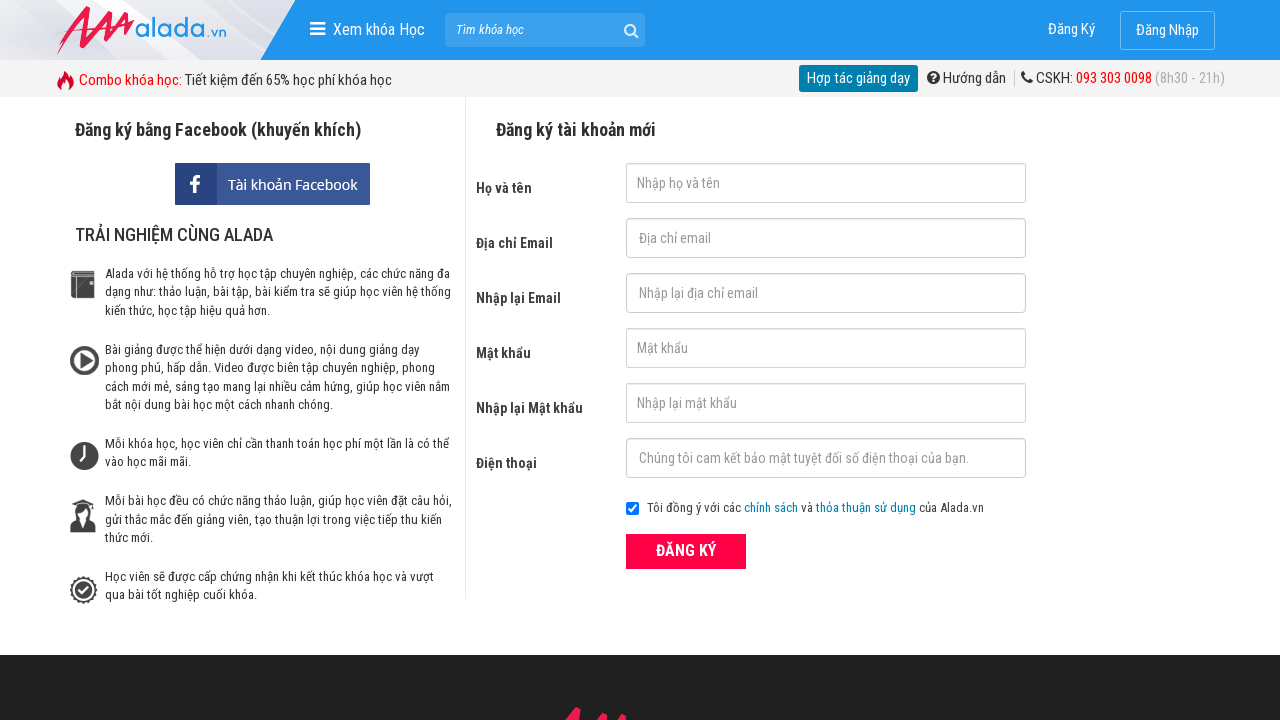

Filled firstname field with 'John Wick' on #txtFirstname
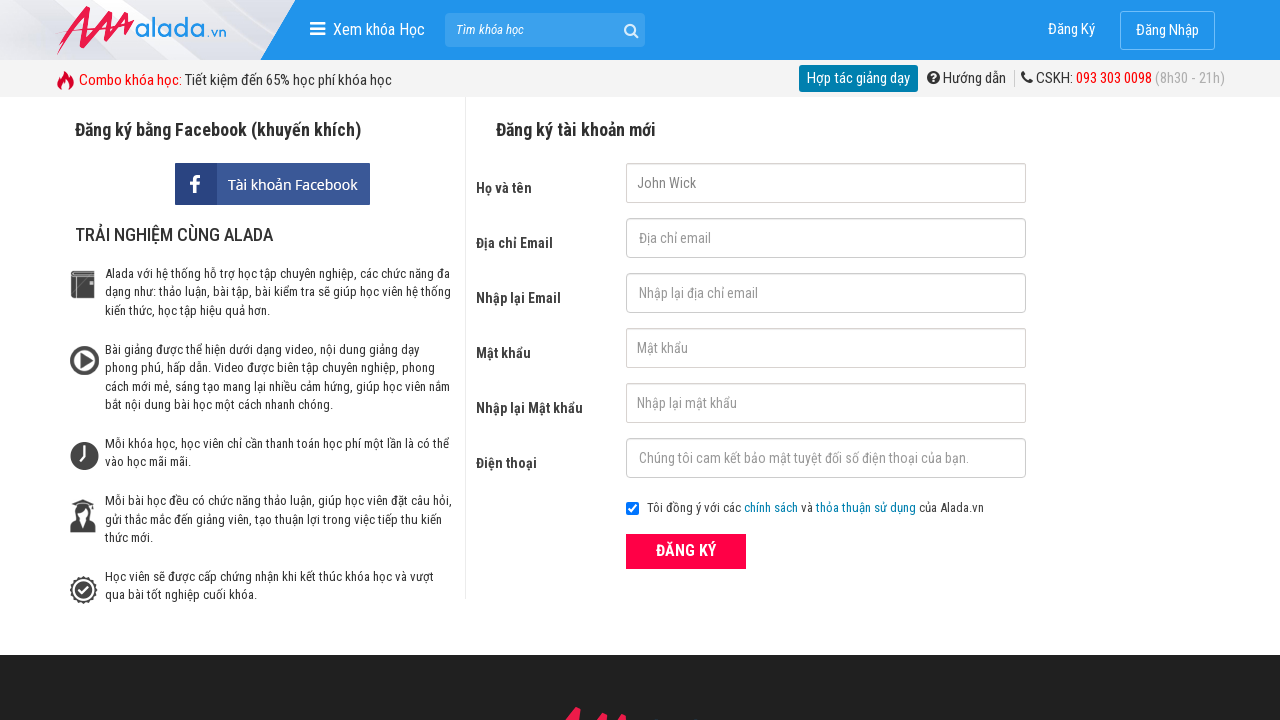

Filled email field with 'john@wick.com' on #txtEmail
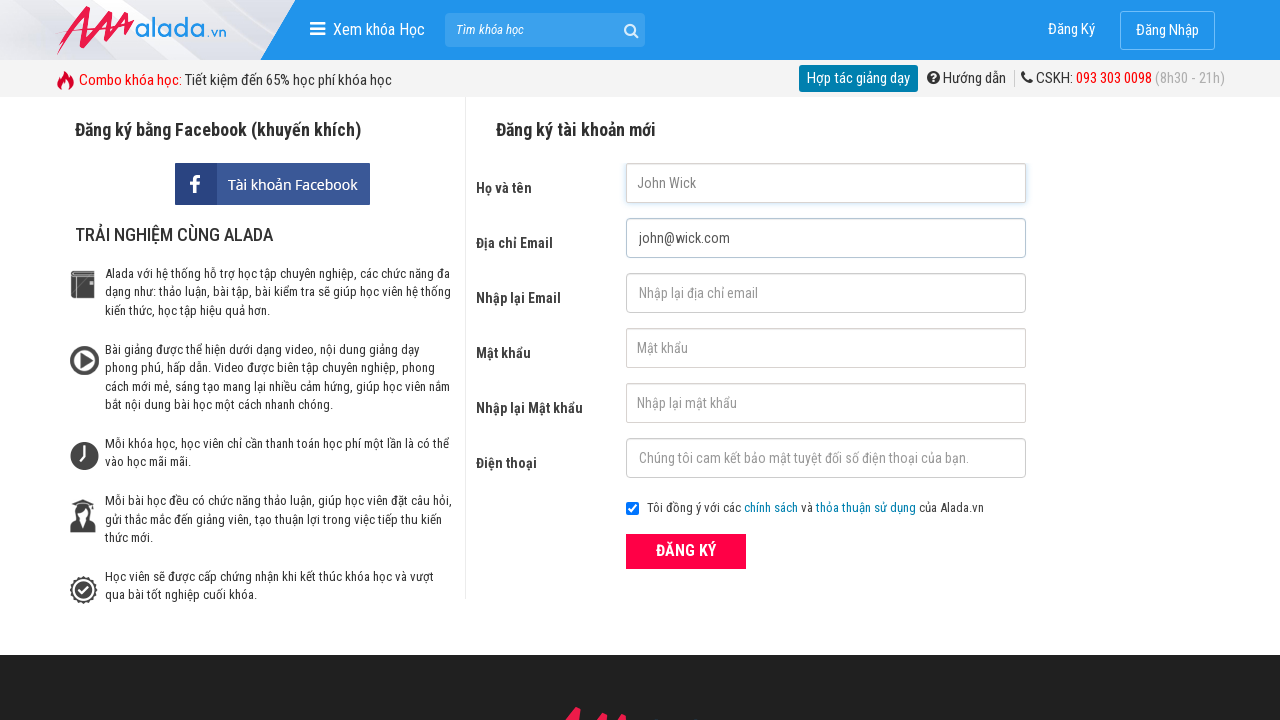

Filled confirm email field with 'john@wick.com' on #txtCEmail
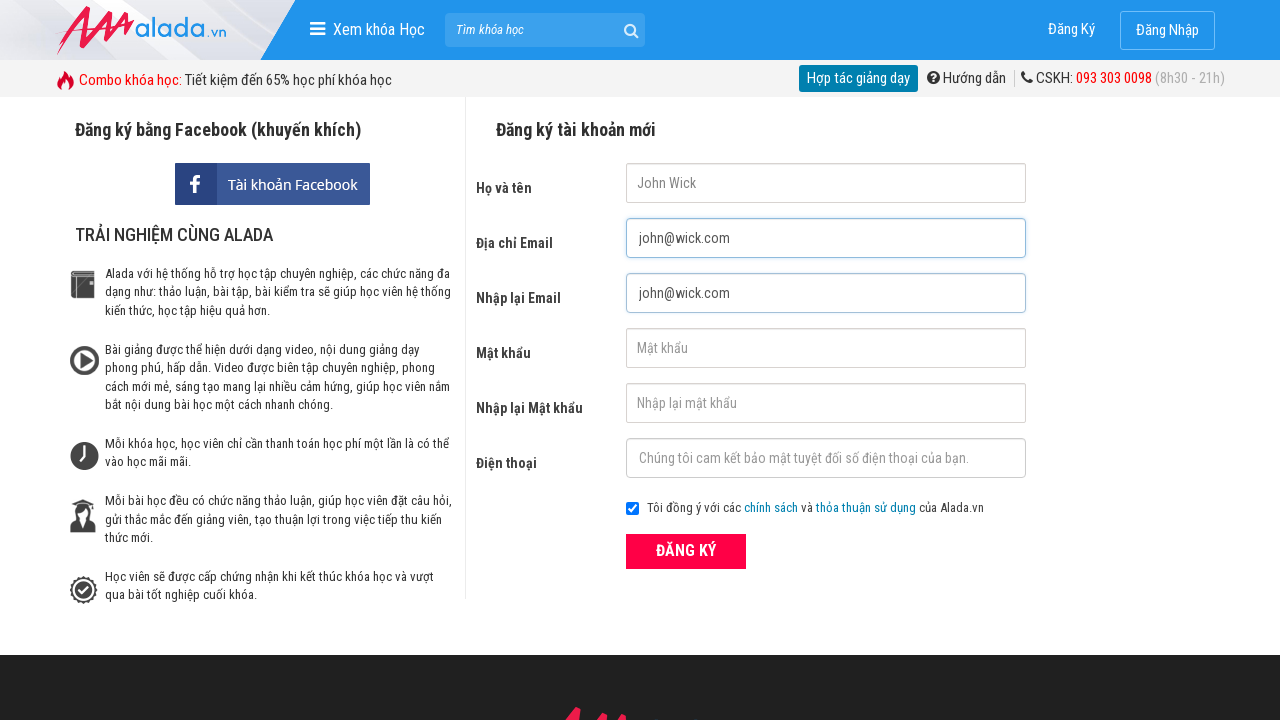

Filled password field with '123456' on #txtPassword
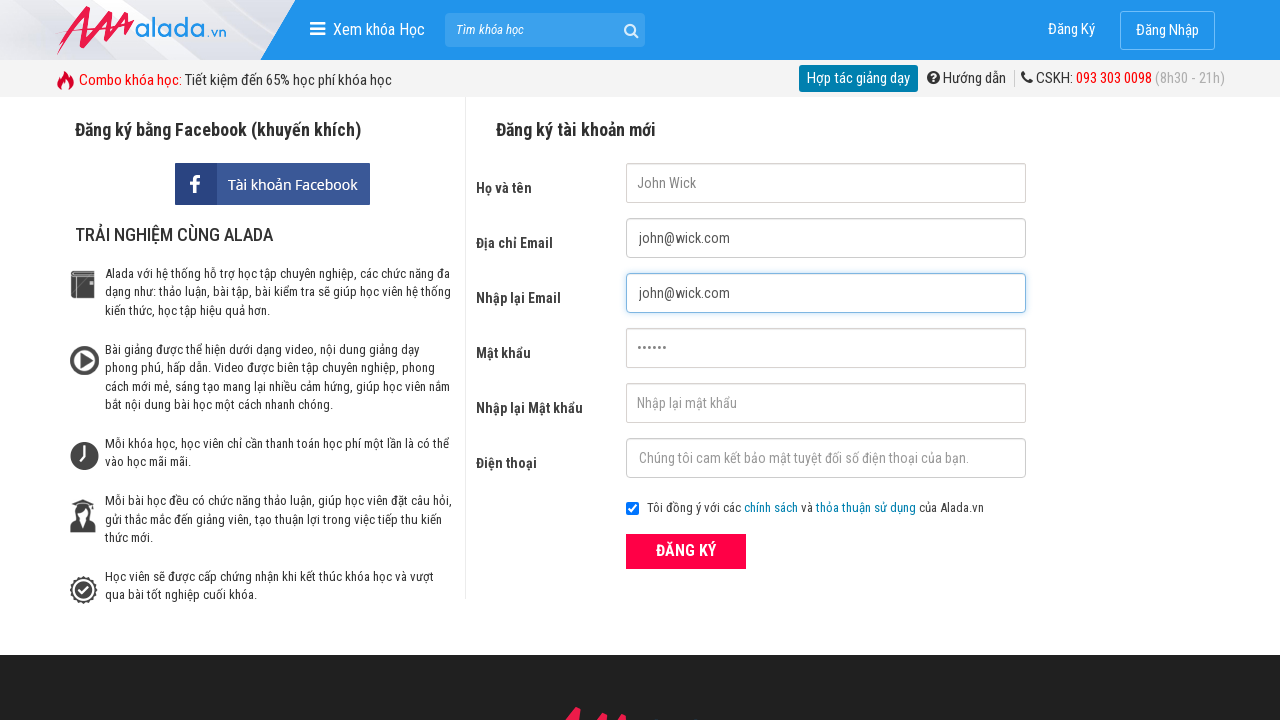

Filled confirm password field with '1234567' (mismatched password) on #txtCPassword
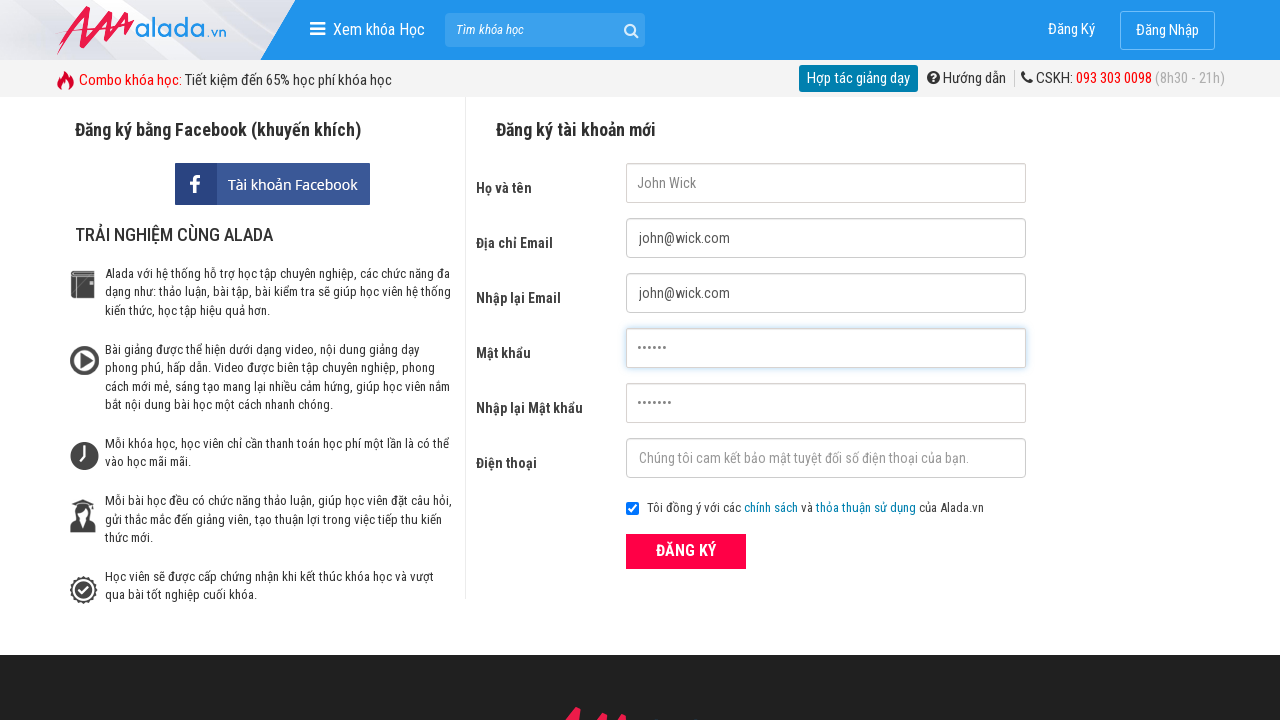

Filled phone field with '0923456789' on #txtPhone
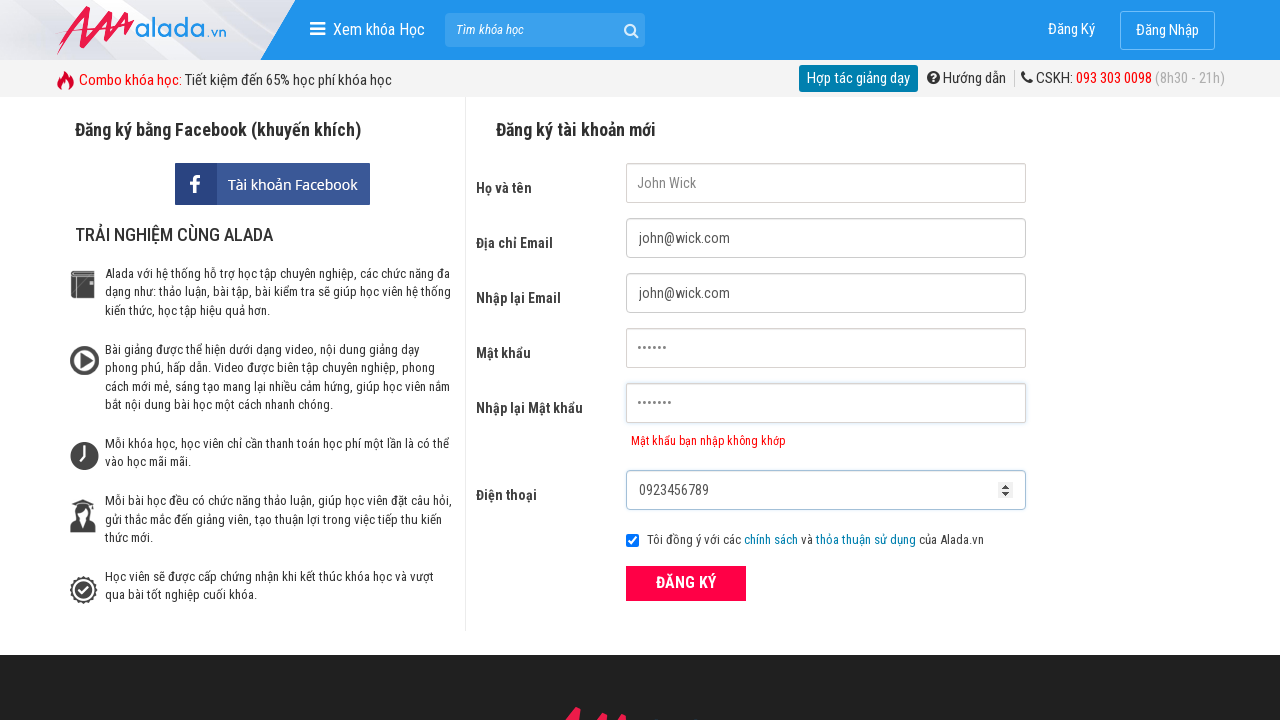

Clicked ĐĂNG KÝ (Register) button at (686, 583) on xpath=//form[@id='frmLogin']//button[text()='ĐĂNG KÝ']
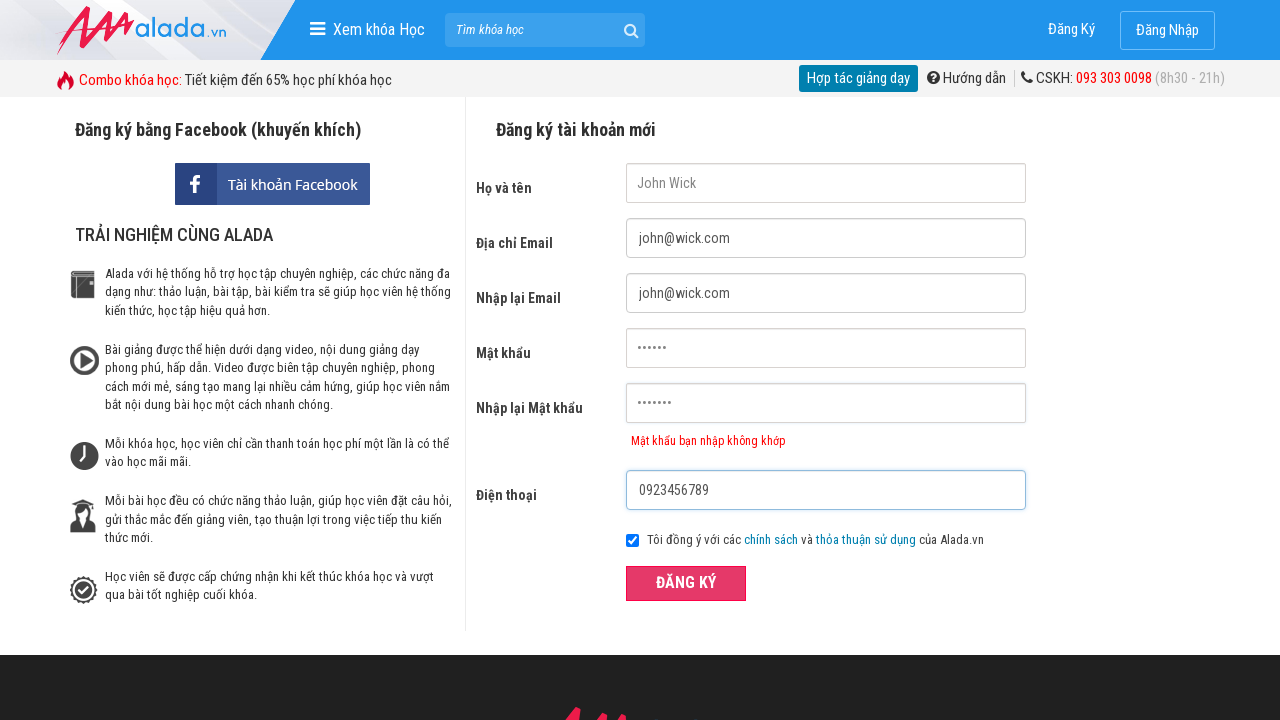

Password mismatch error message appeared in confirm password field
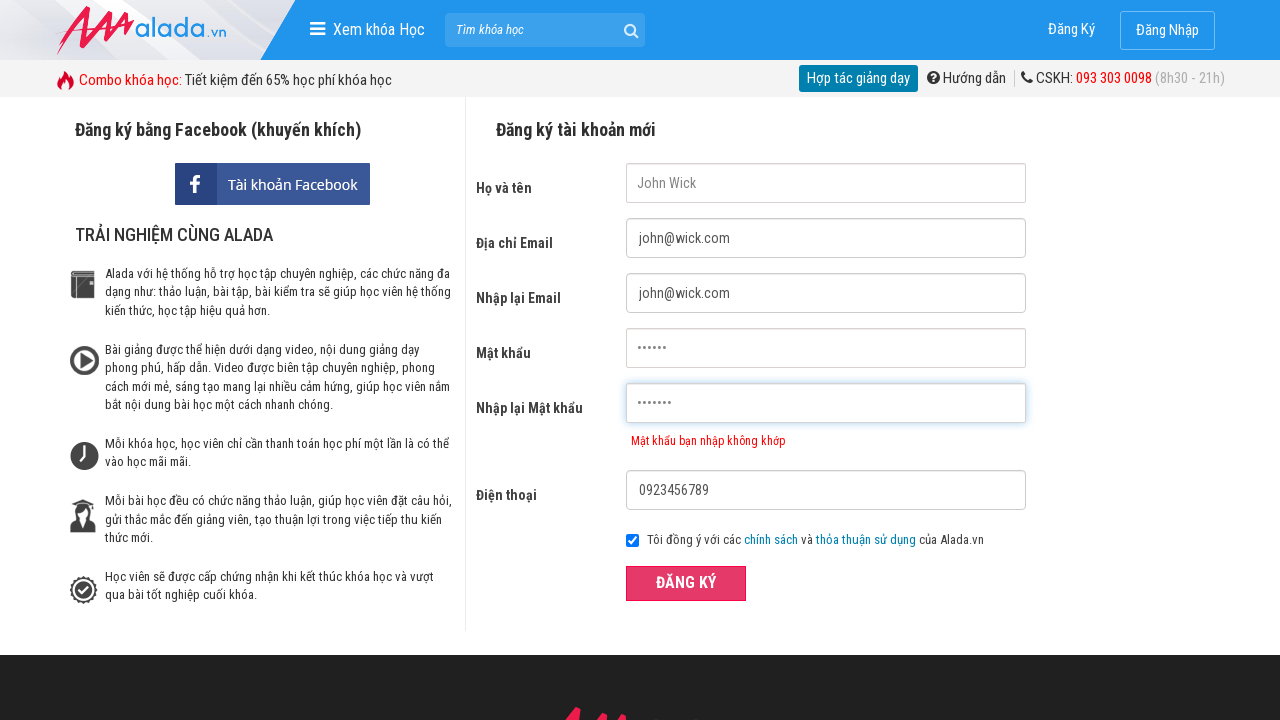

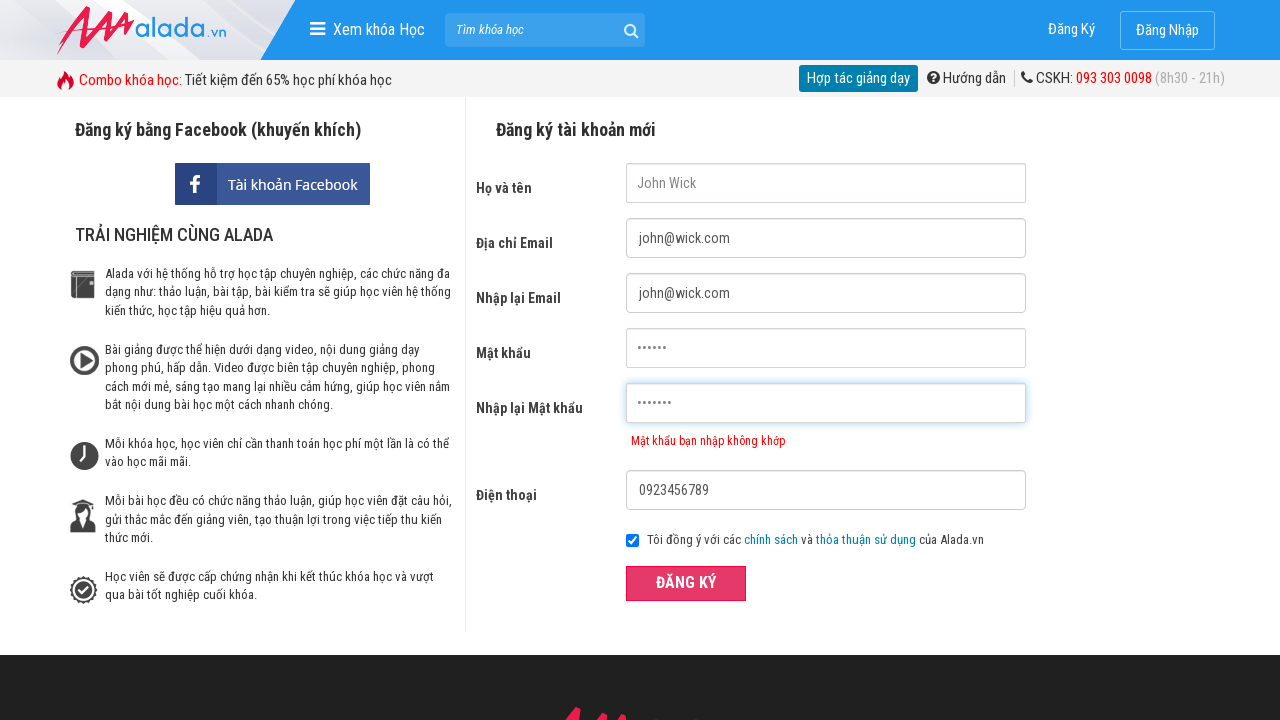